Navigates to a training support website and clicks the "About Us" link to verify navigation

Starting URL: https://training-support.net/

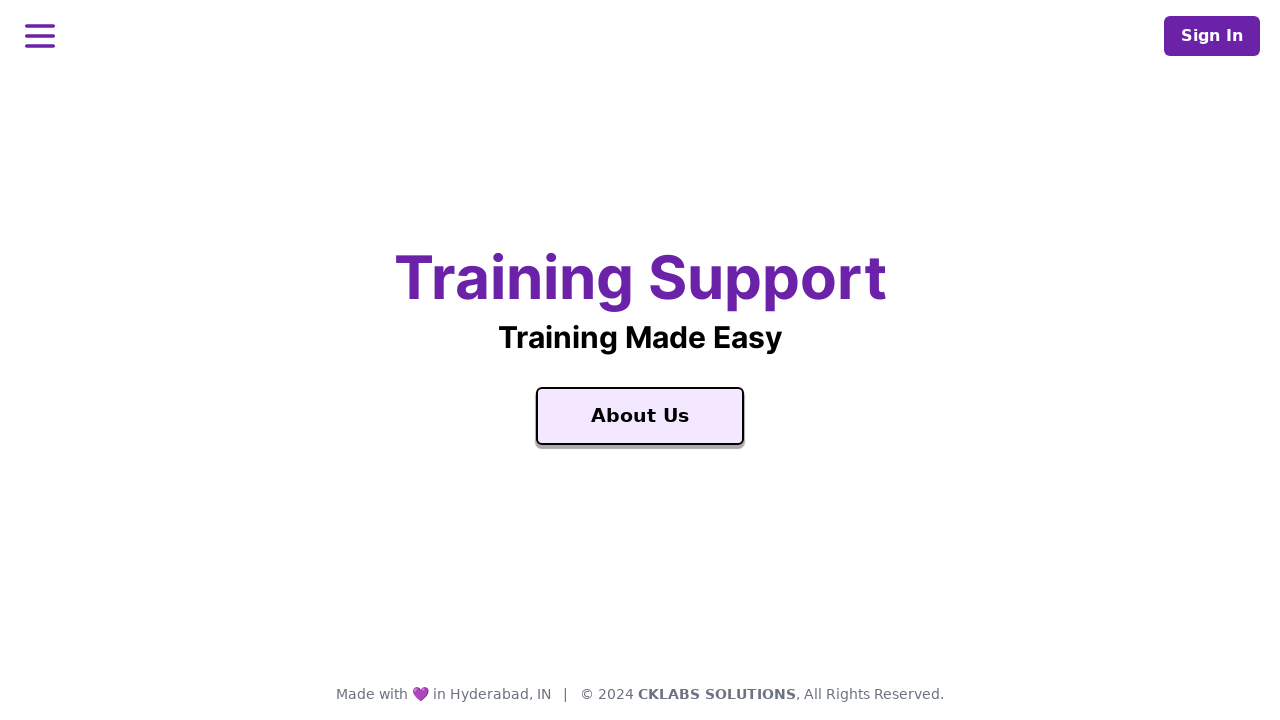

Navigated to training support website at https://training-support.net/
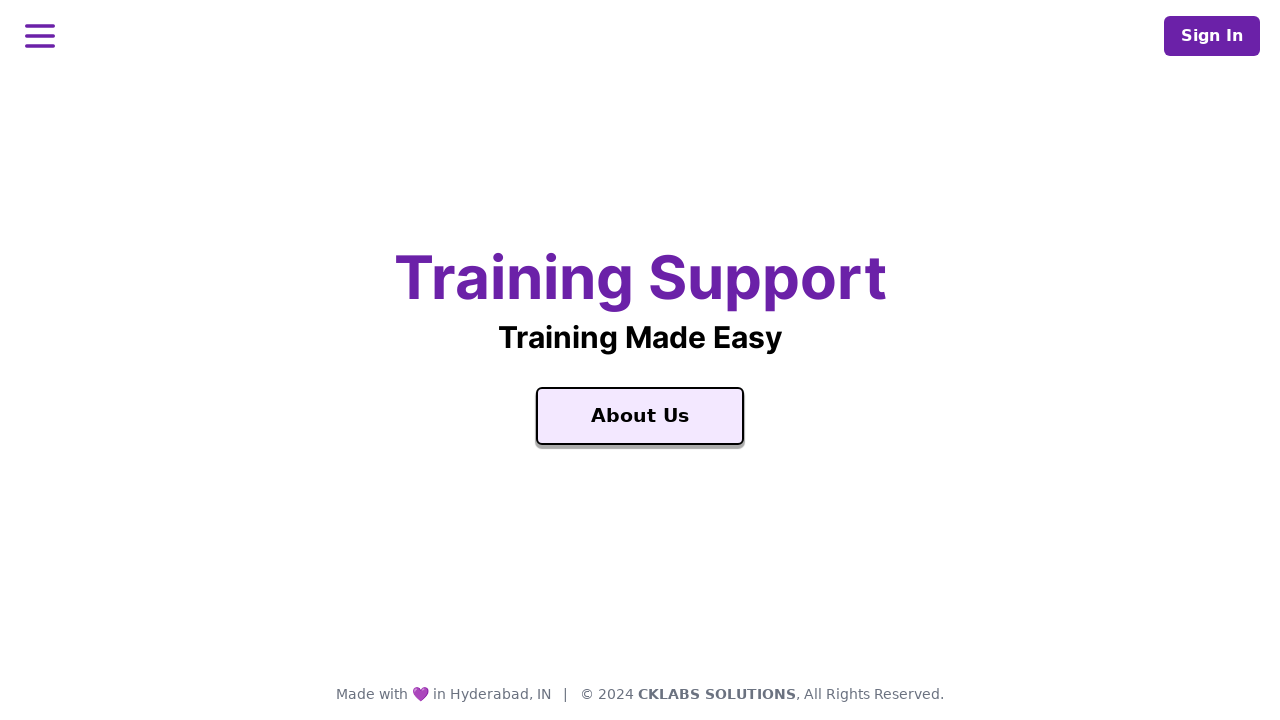

Clicked the 'About Us' link at (640, 416) on text=About Us
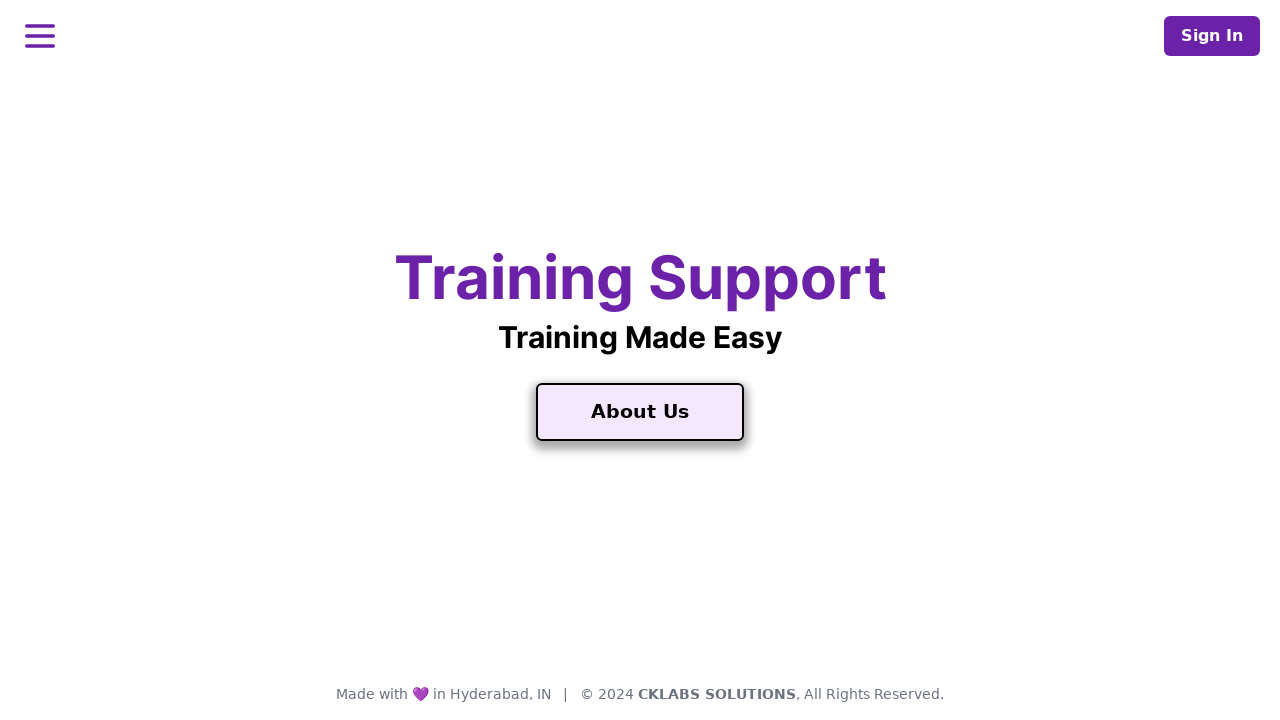

Waited for page to load after clicking 'About Us'
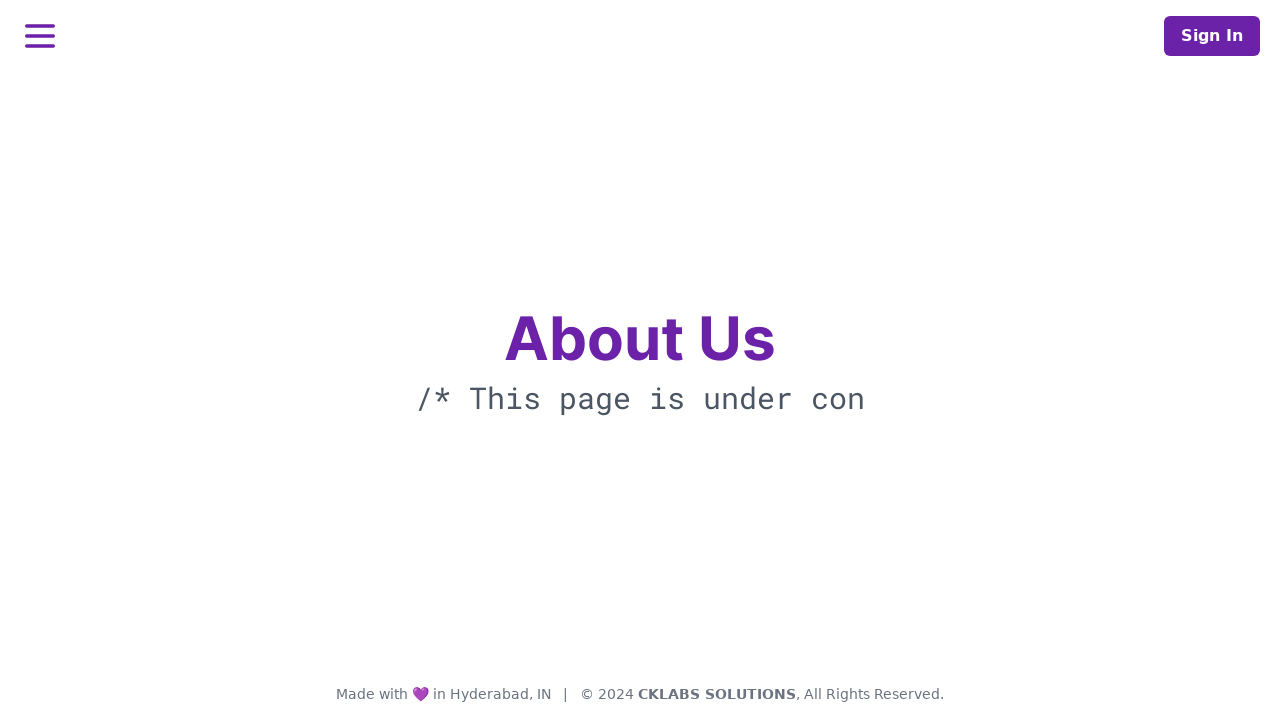

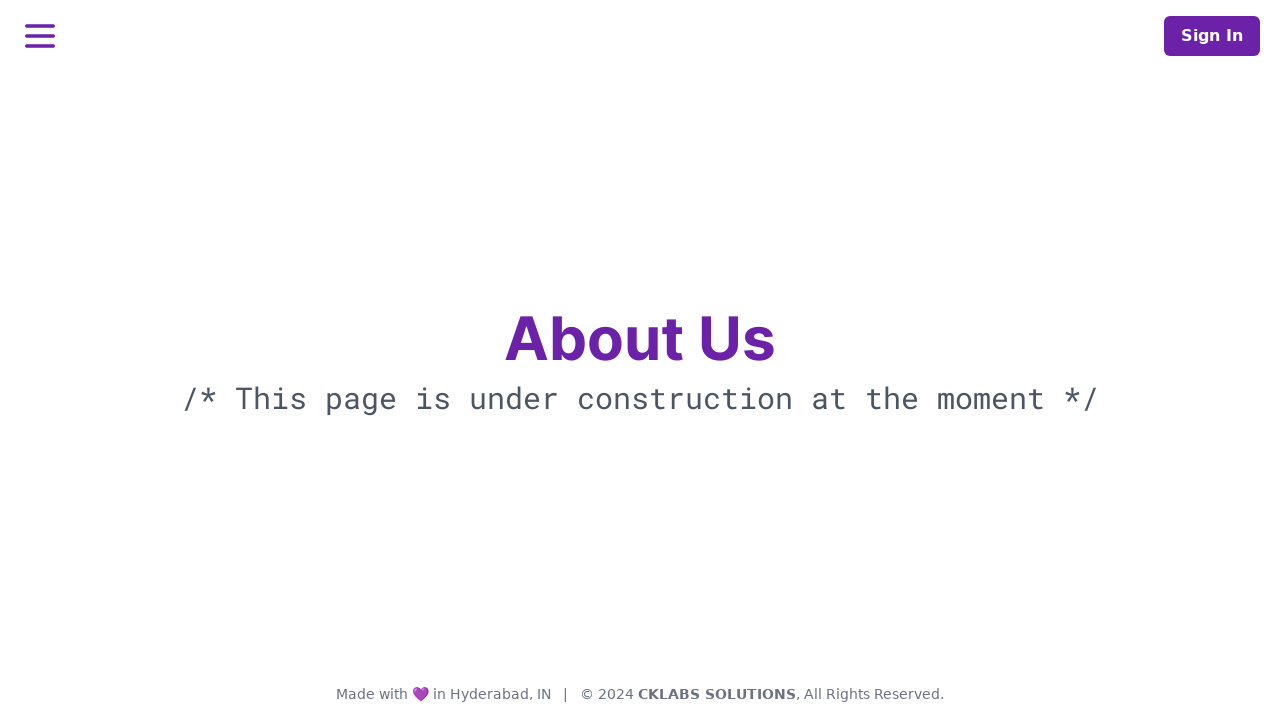